Toggles dark mode on the Kanban board by clicking the dark mode toggle switch.

Starting URL: https://kanban-566d8.firebaseapp.com/task1722528156947

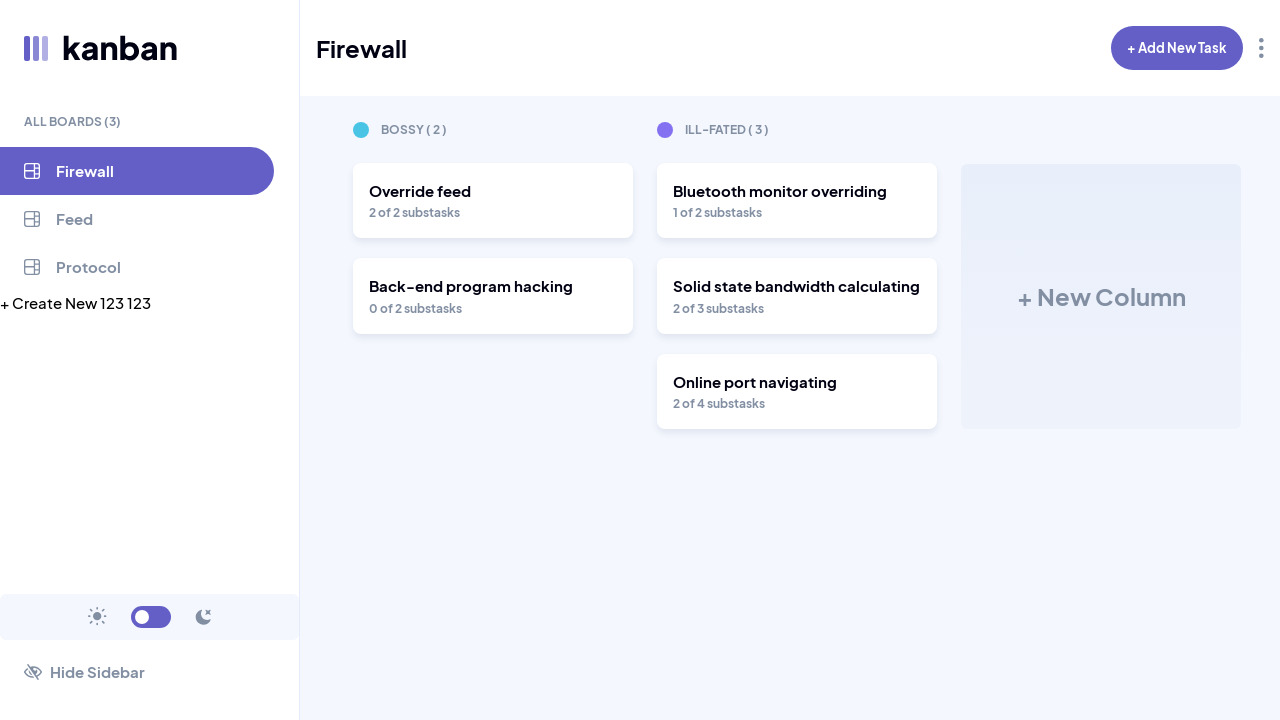

Dark mode toggle switch loaded on the page
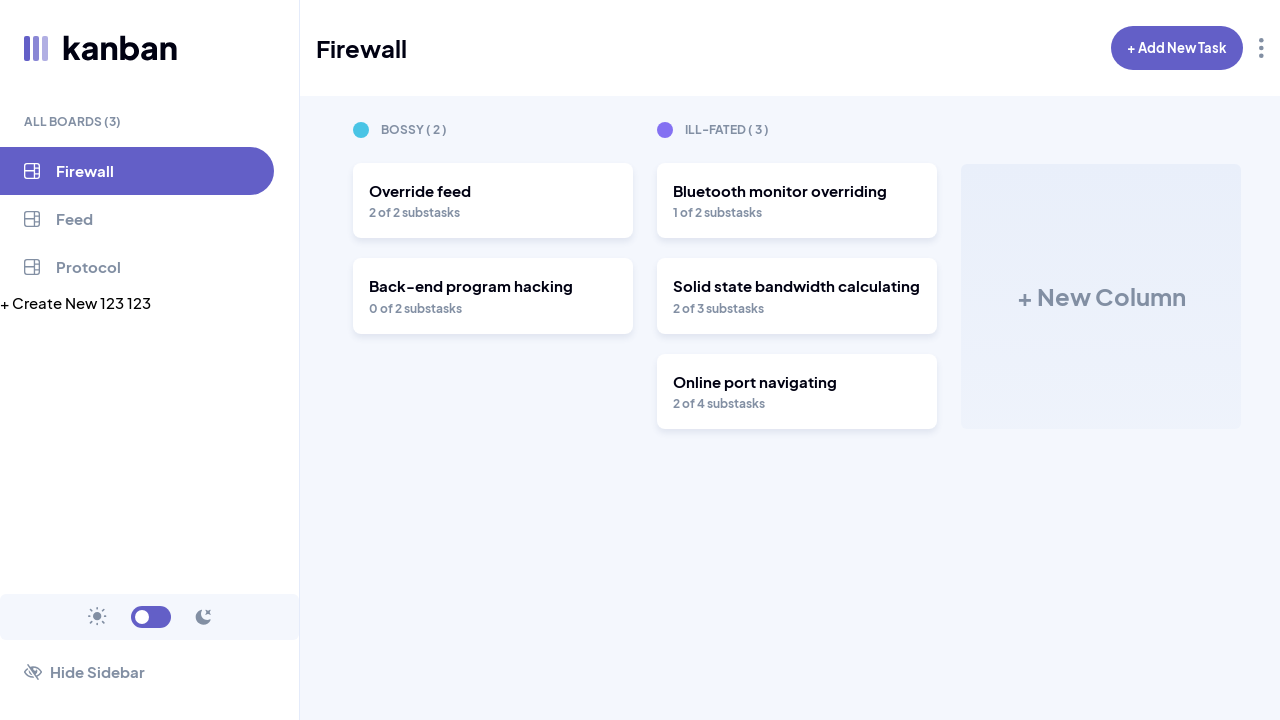

Clicked the dark mode toggle switch at (151, 617) on label:has(input[type='checkbox'])
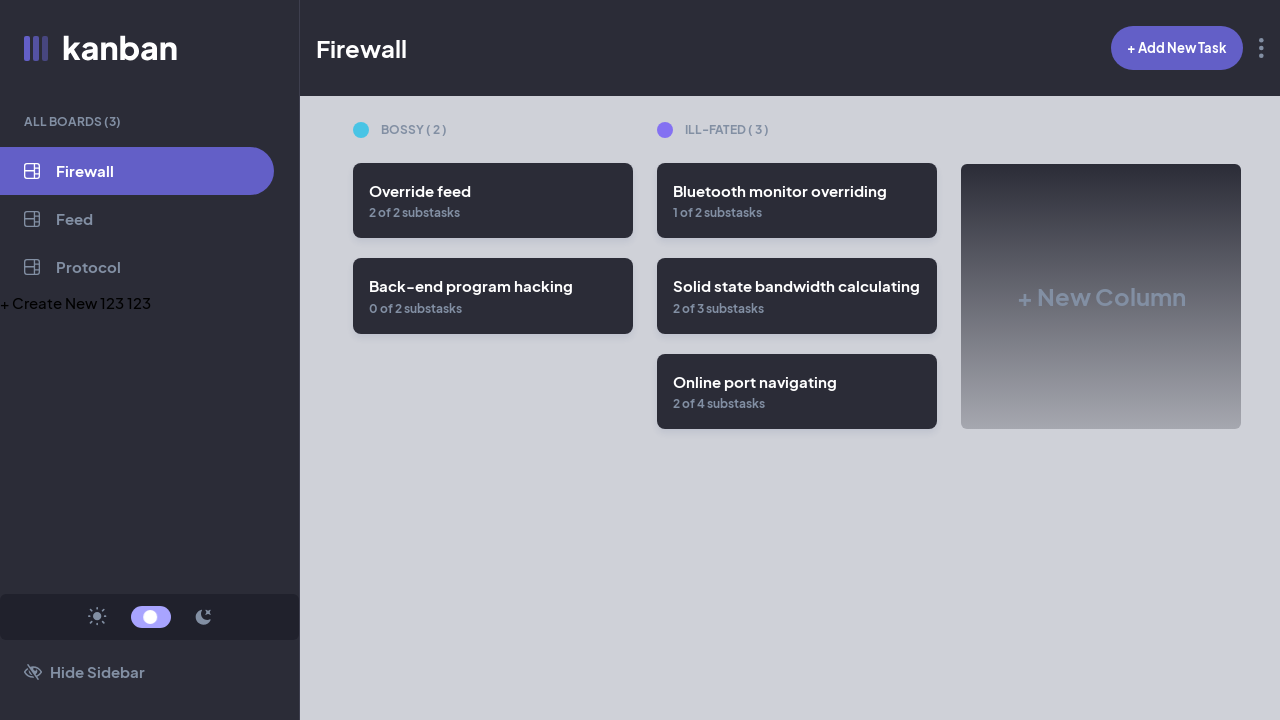

Dark mode successfully enabled - html element has 'dark' class
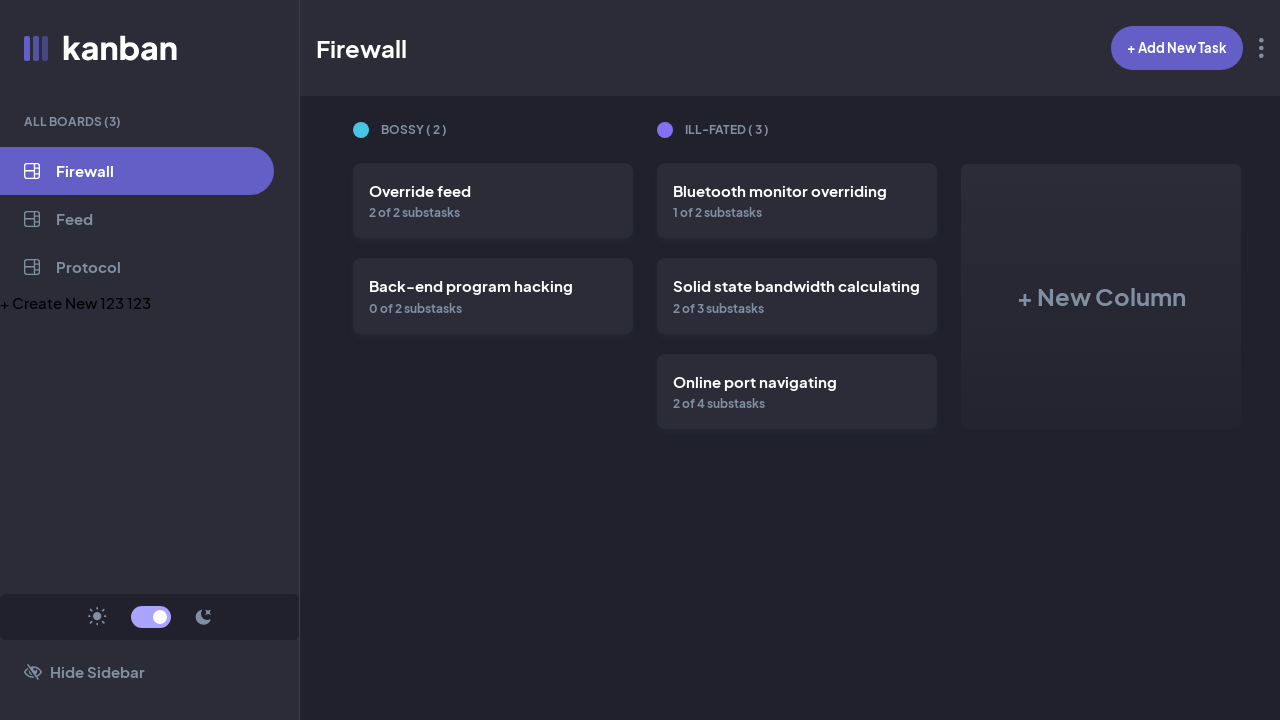

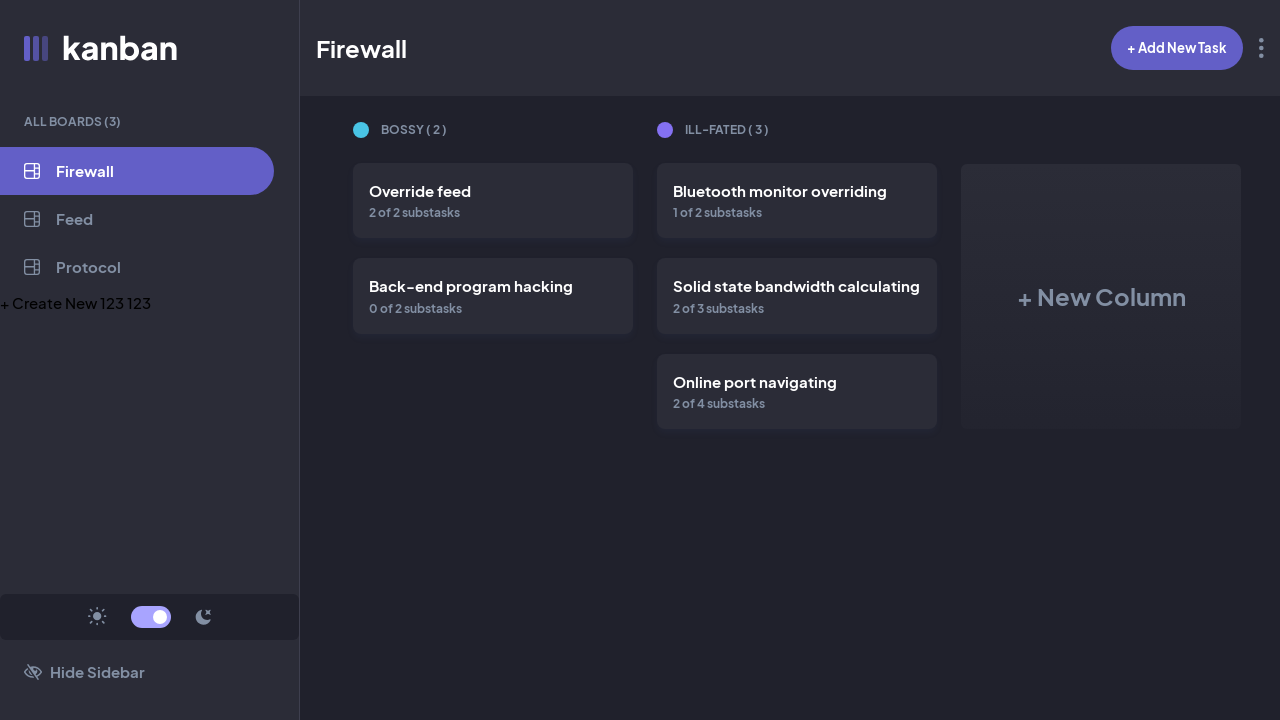